Tests JavaScript alert handling by clicking a button that triggers an alert popup and then dismissing the alert by clicking the Cancel button.

Starting URL: http://testautomationpractice.blogspot.com

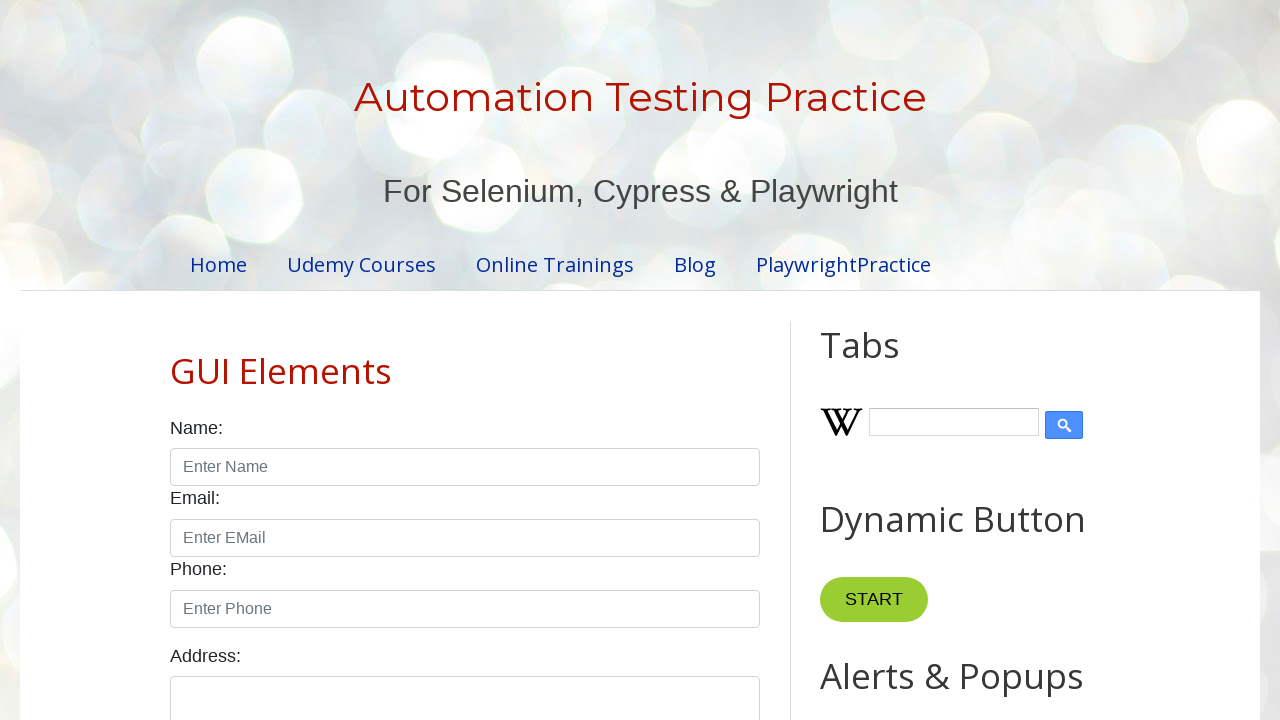

Clicked button to trigger JavaScript alert at (888, 361) on xpath=//*[@id='HTML9']/div[1]/button
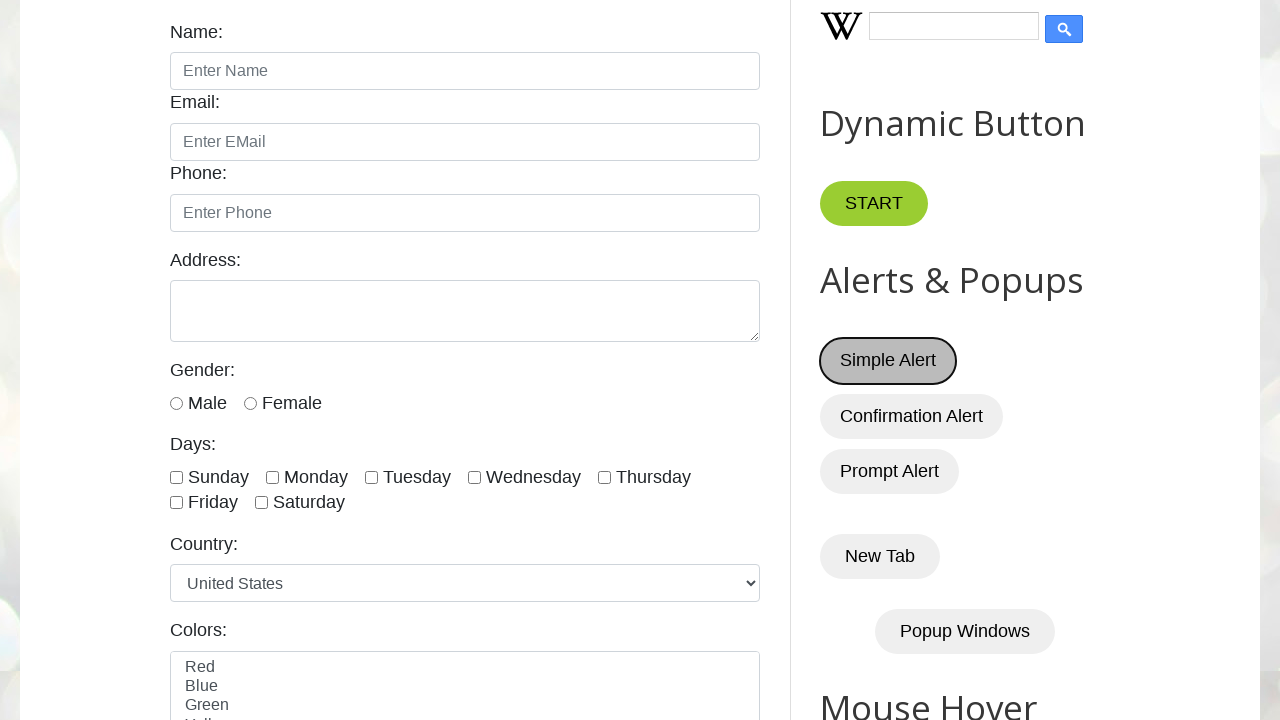

Set up dialog handler to dismiss alert
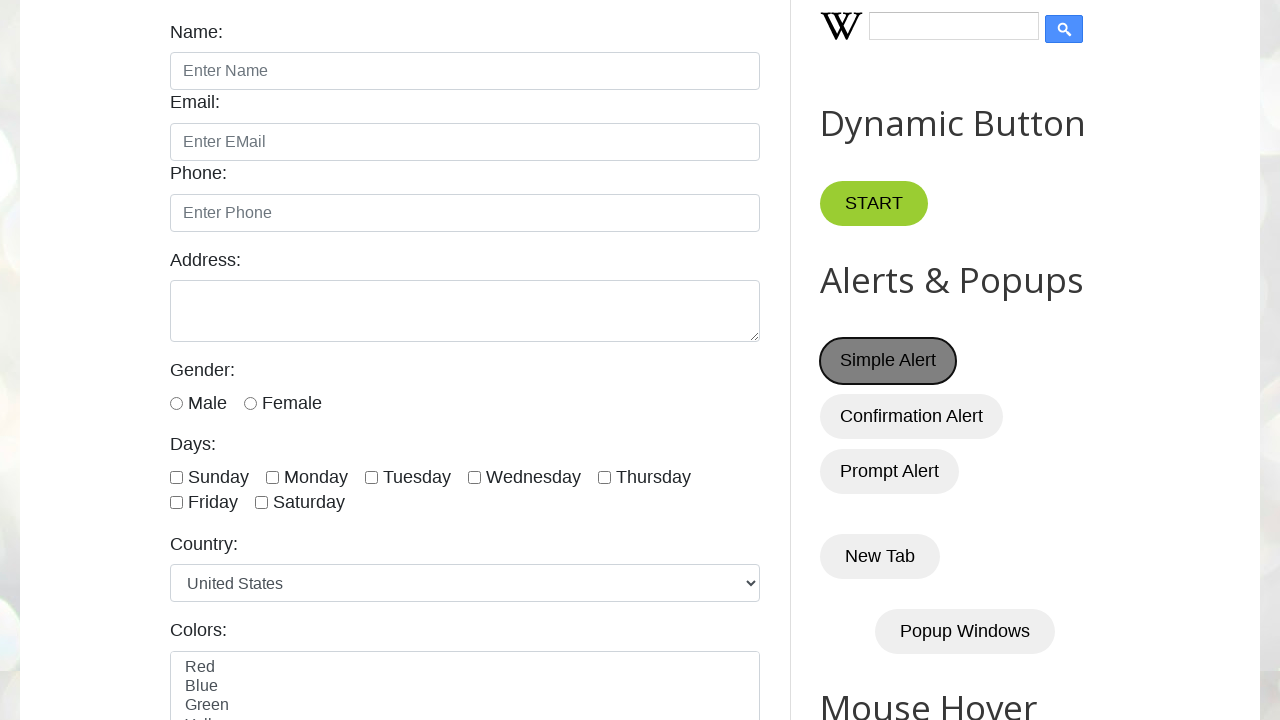

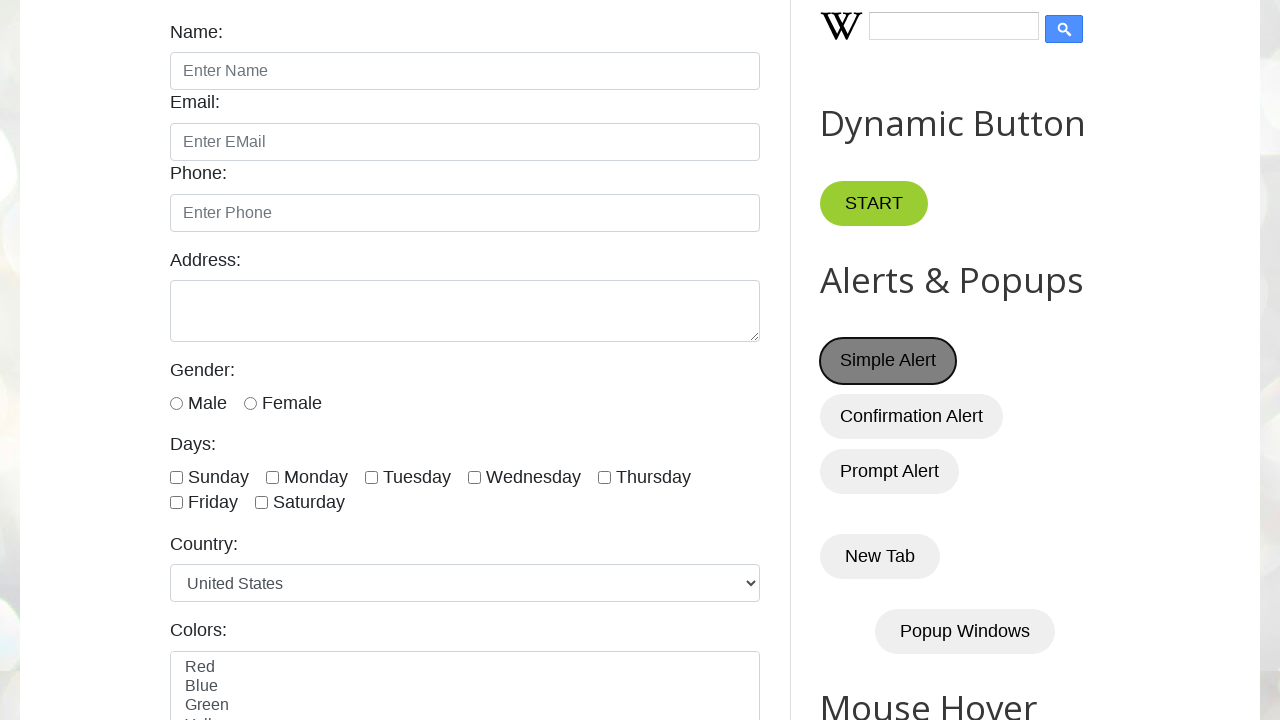